Tests handling JavaScript confirm dialogs by clicking a button that triggers a confirm box and accepting it

Starting URL: https://demoqa.com/alerts

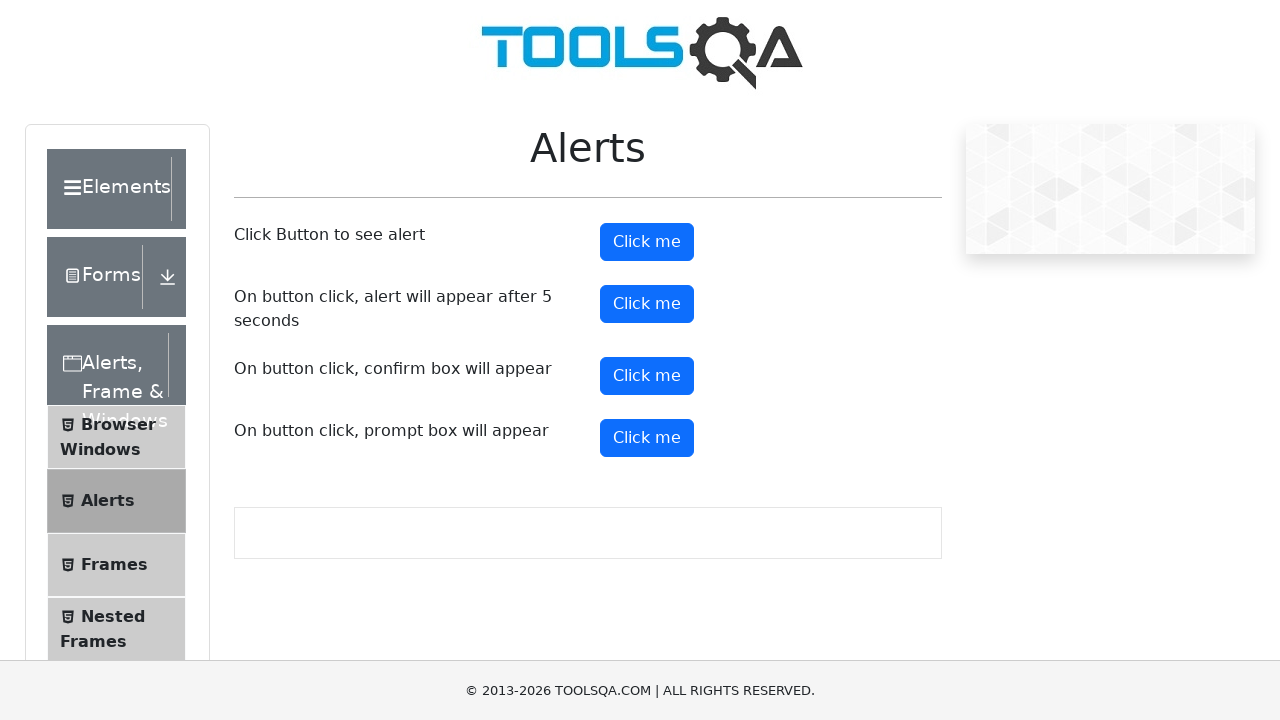

Set up dialog handler to accept confirm dialogs
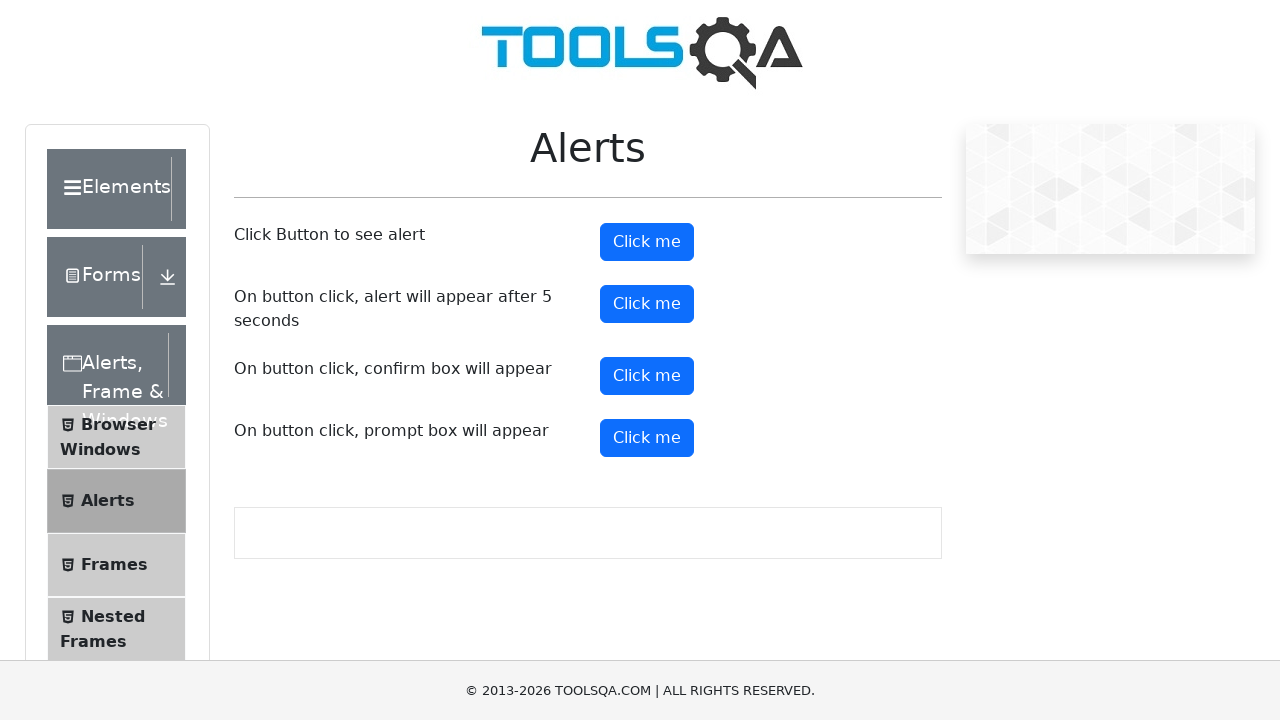

Clicked confirm button to trigger confirm dialog at (647, 376) on #confirmButton
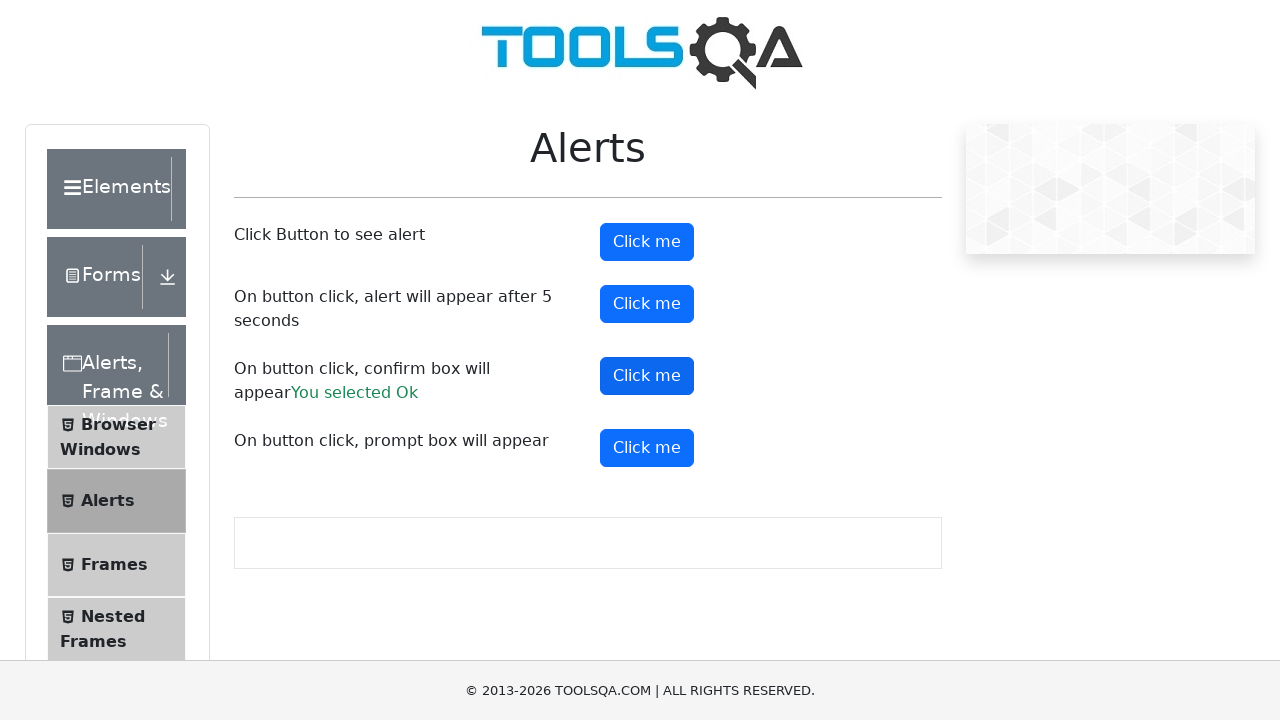

Confirm dialog result text appeared on page
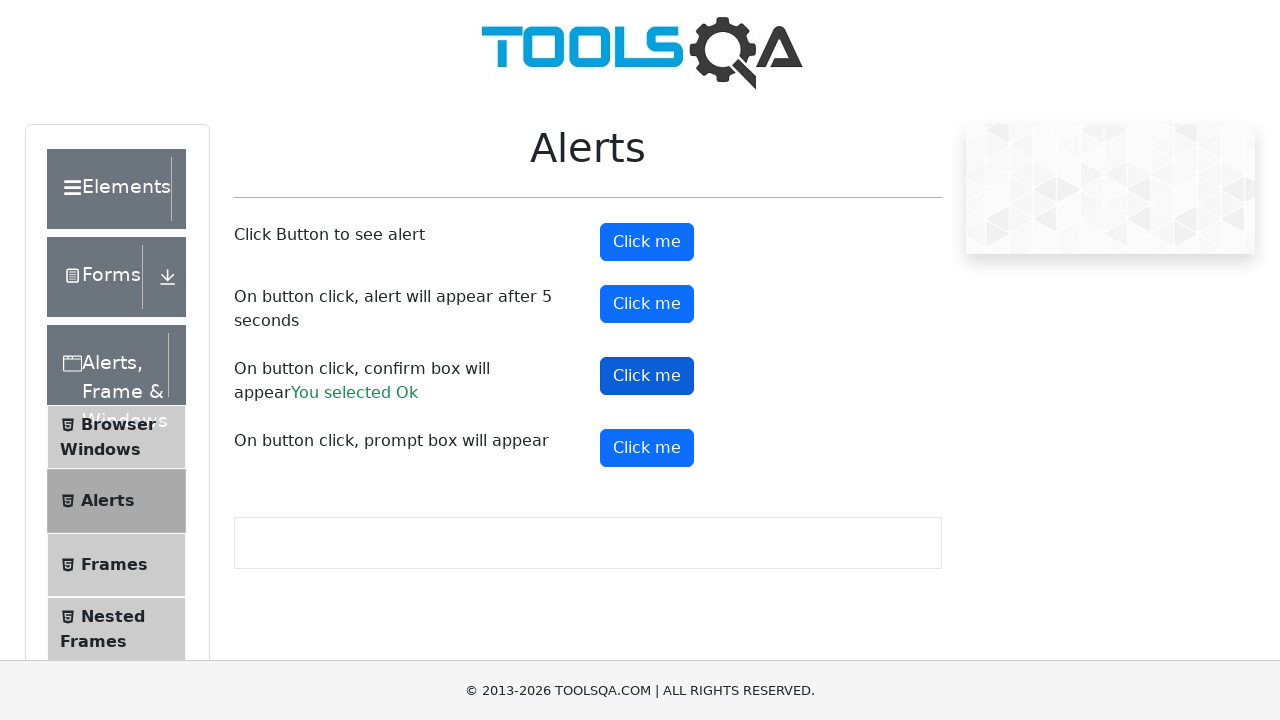

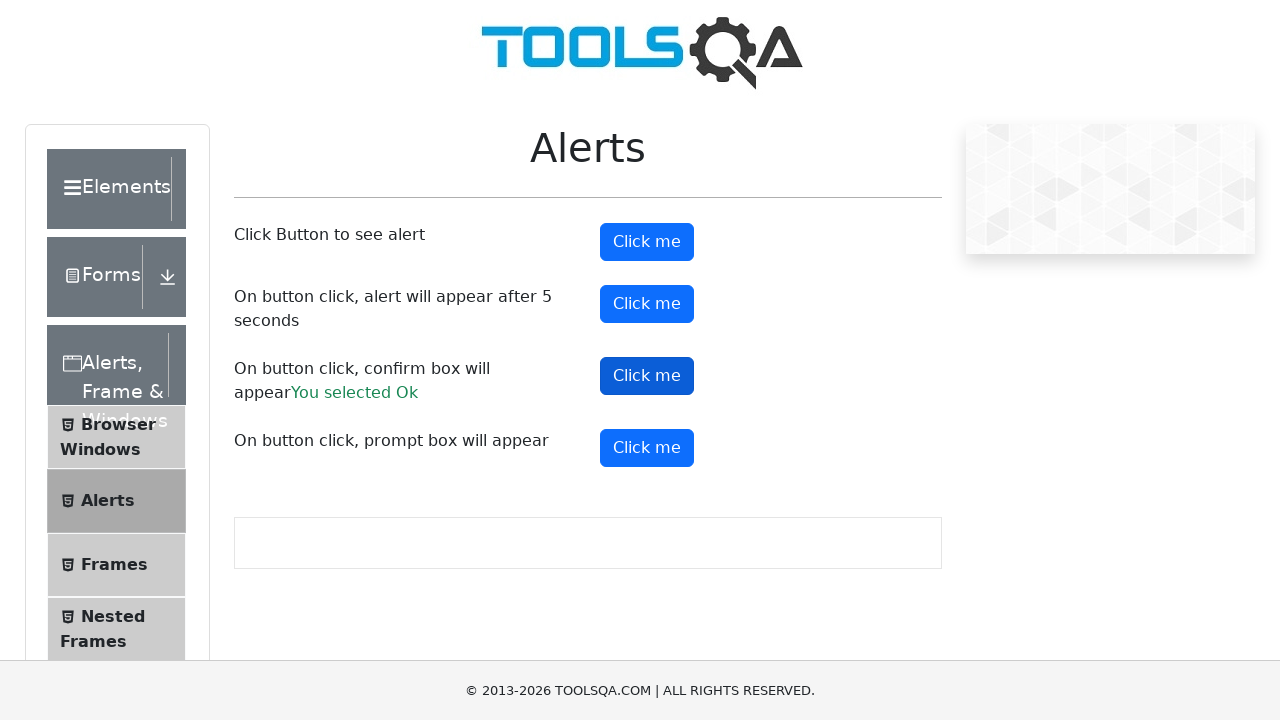